Verifies that the company branding logo is displayed on the OrangeHRM login page

Starting URL: https://opensource-demo.orangehrmlive.com/web/index.php/auth/login

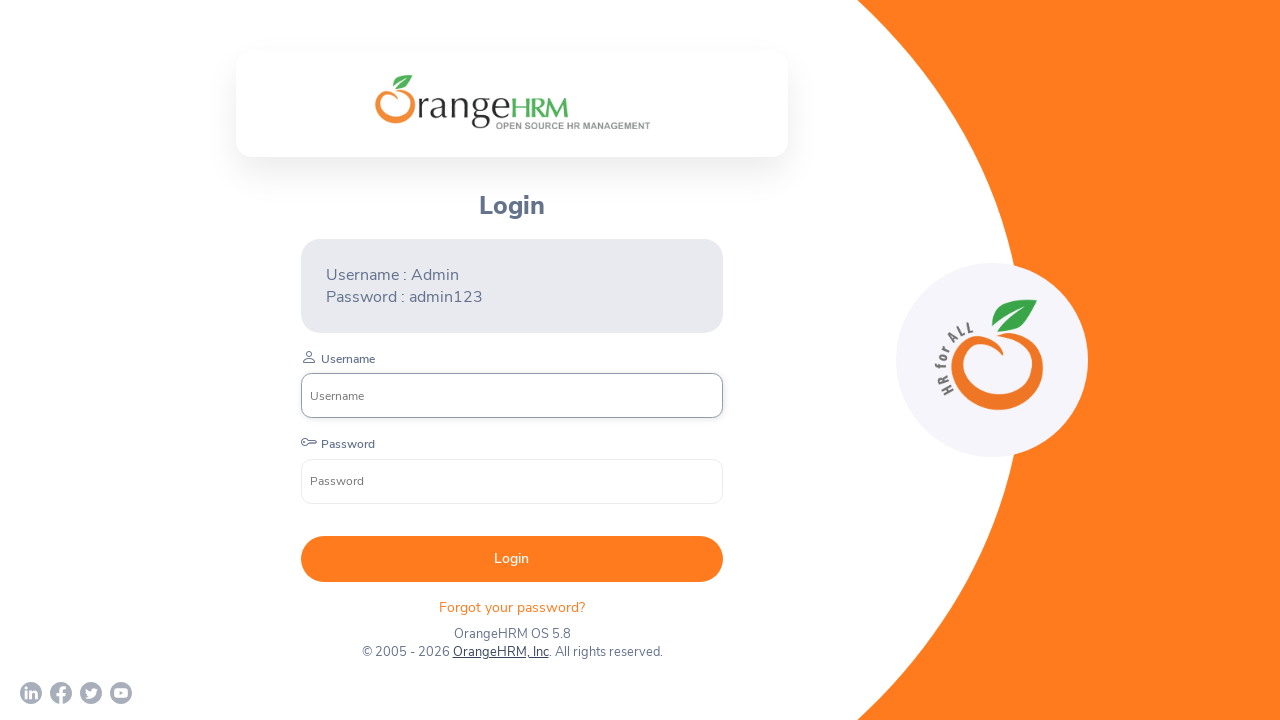

Navigated to OrangeHRM login page
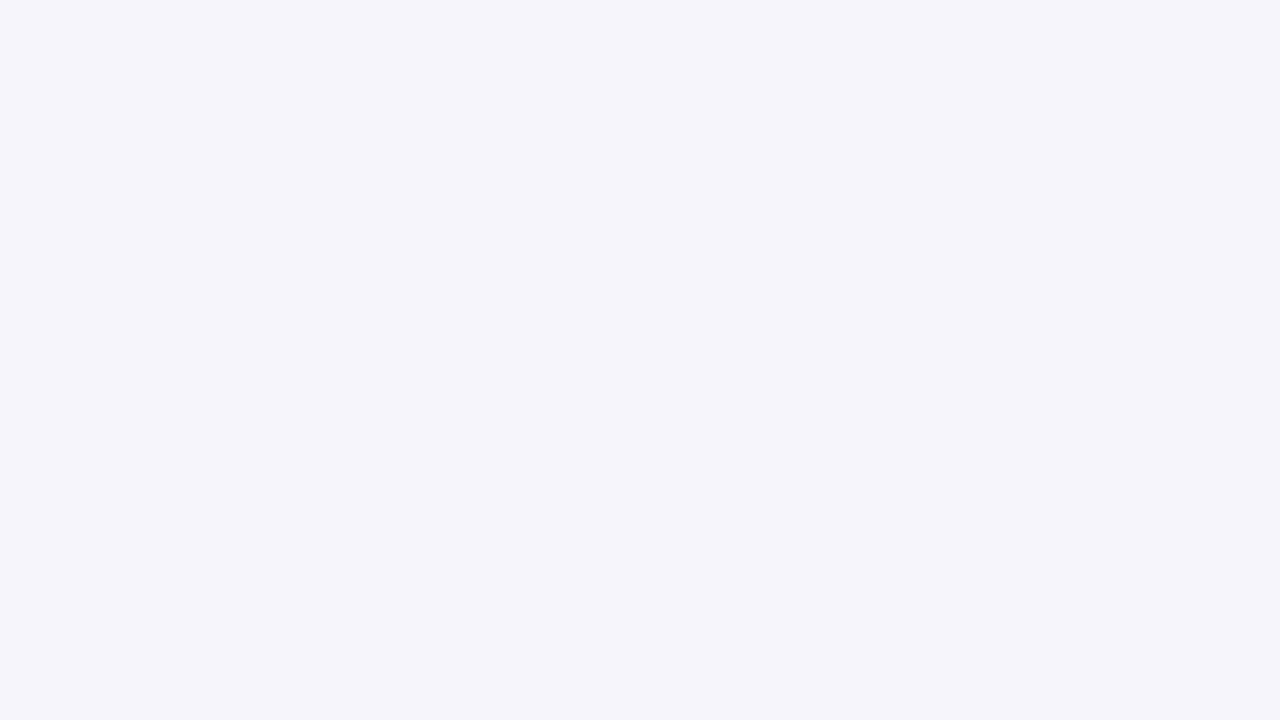

Company branding logo is now visible
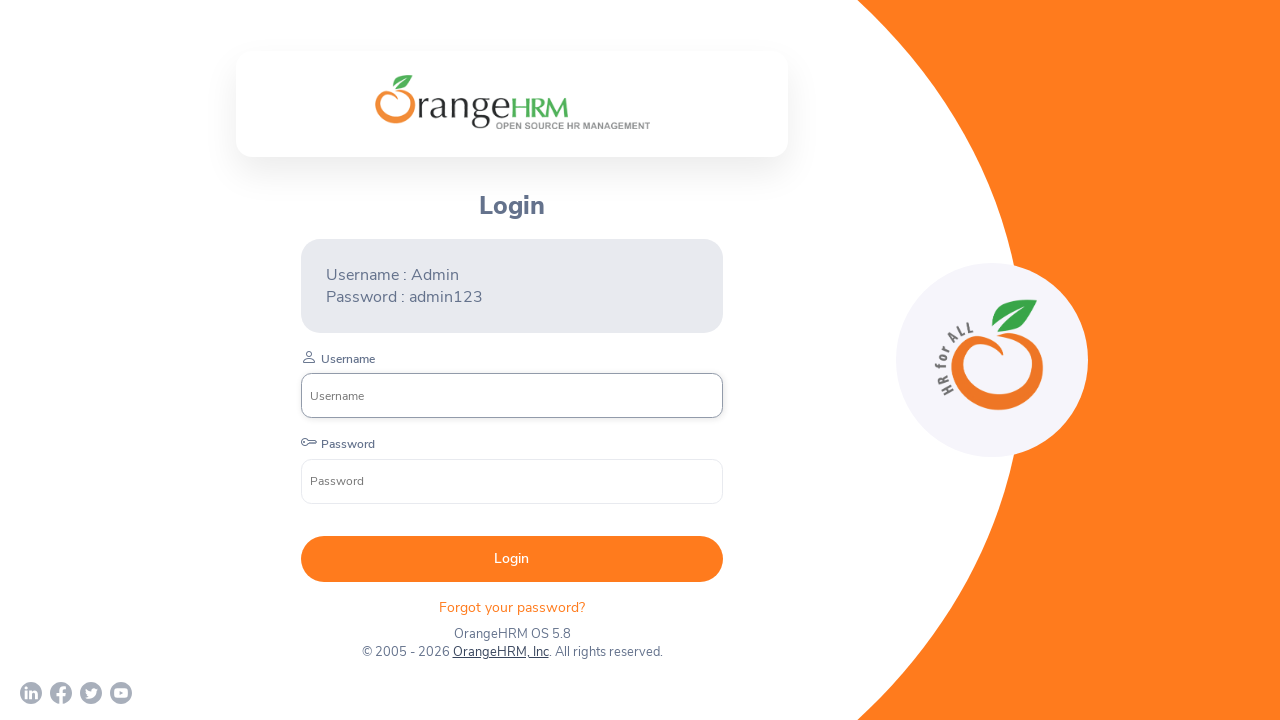

Verified that company branding logo is displayed on the login page
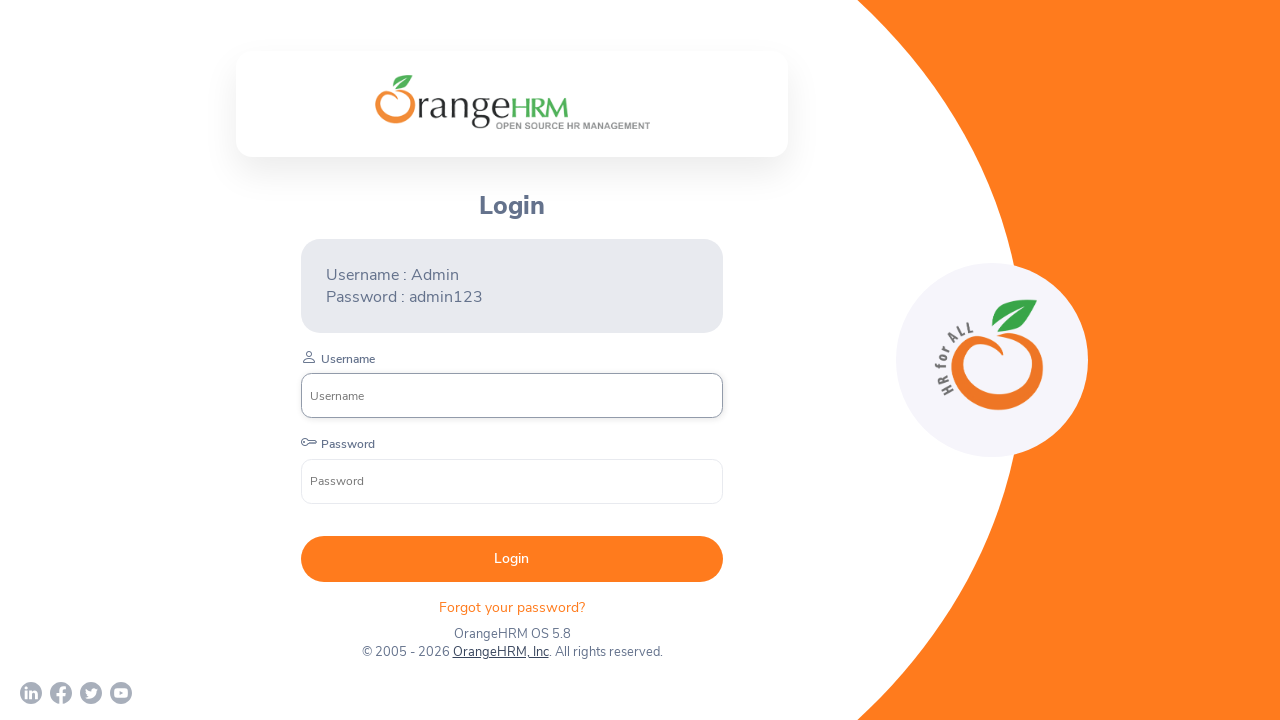

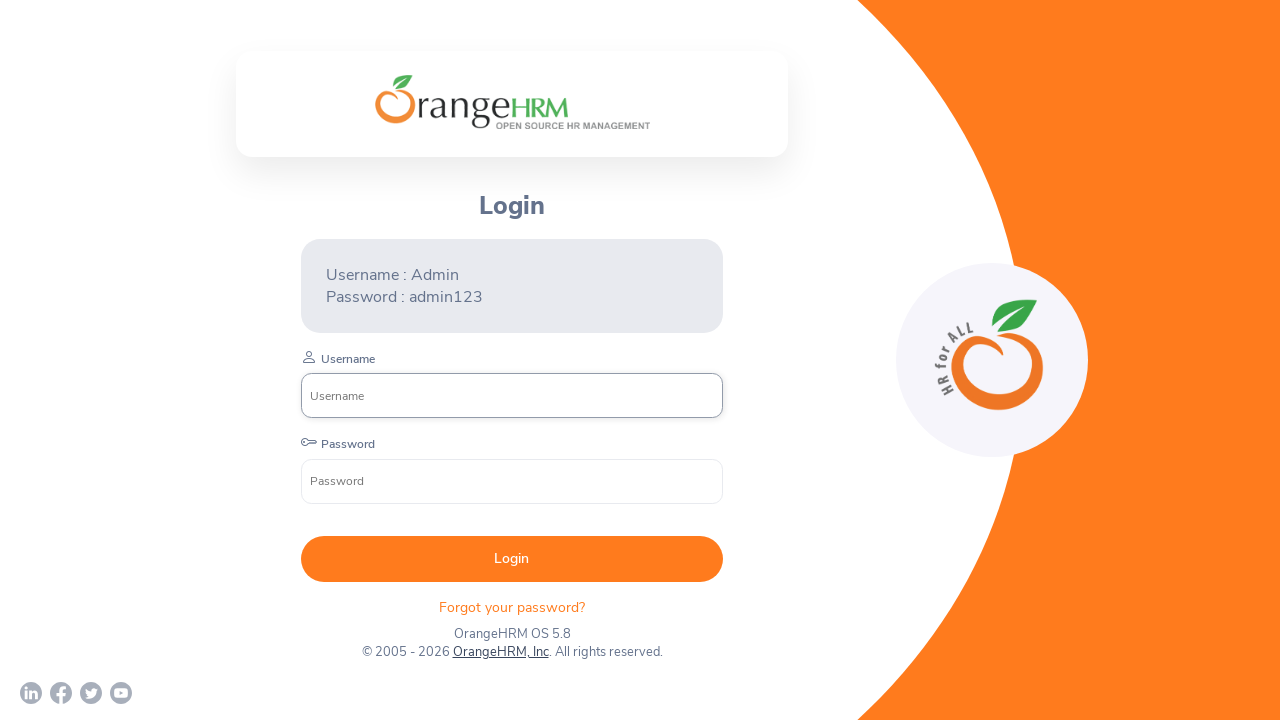